Tests form submission on DemoQA text box page by filling all fields with valid data and verifying the output displays the submitted information correctly.

Starting URL: https://demoqa.com/text-box

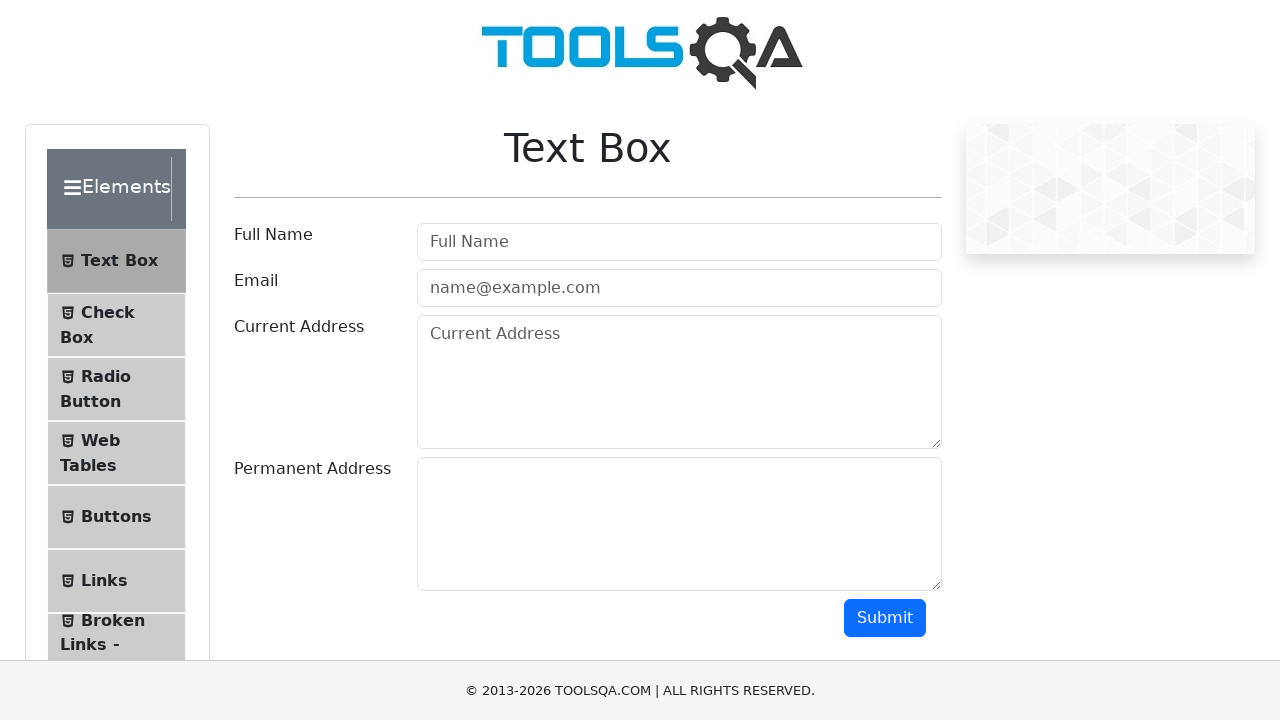

Filled name field with 'Soundarya' on #userName
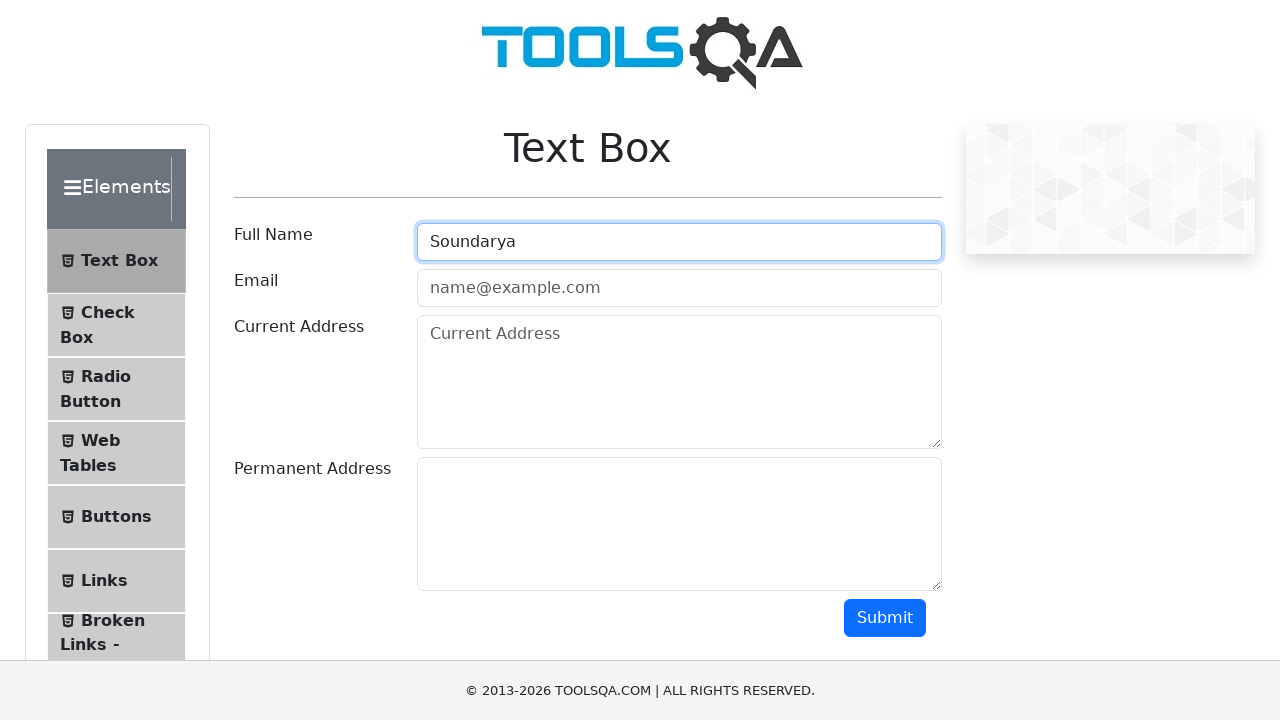

Filled email field with 'soundarya@example.com' on #userEmail
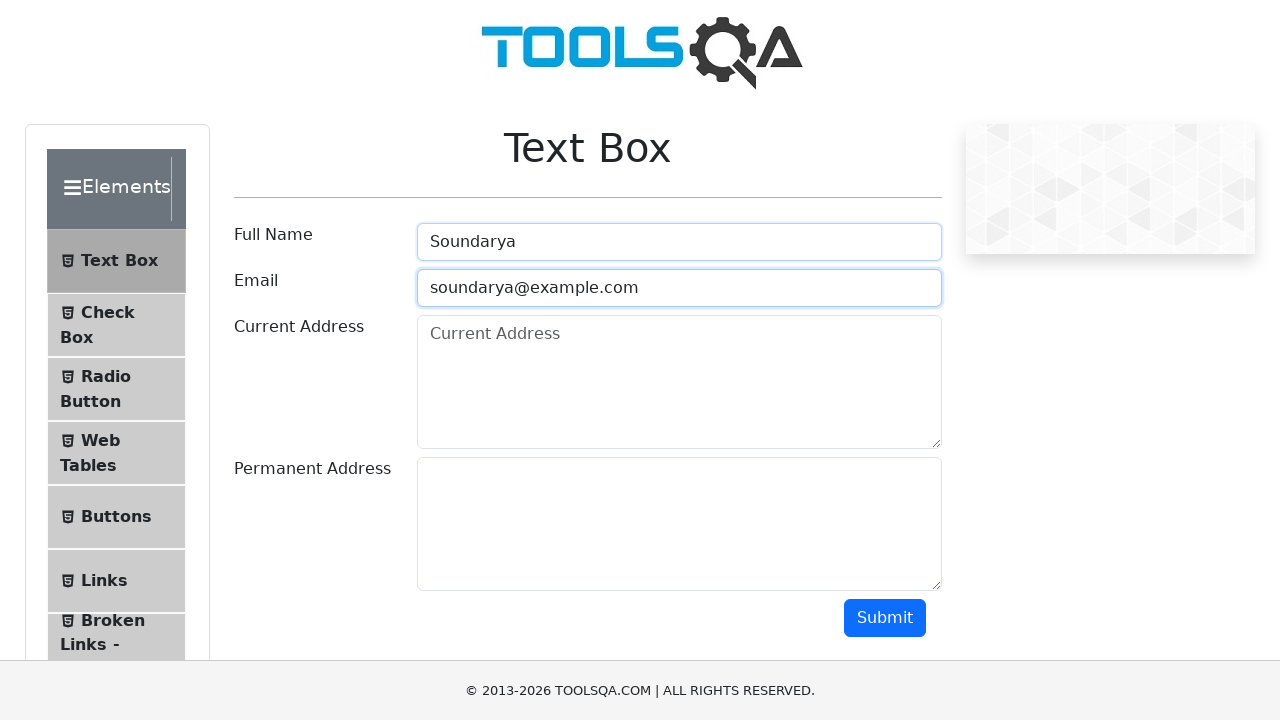

Filled current address field with 'Kadapa' on #currentAddress
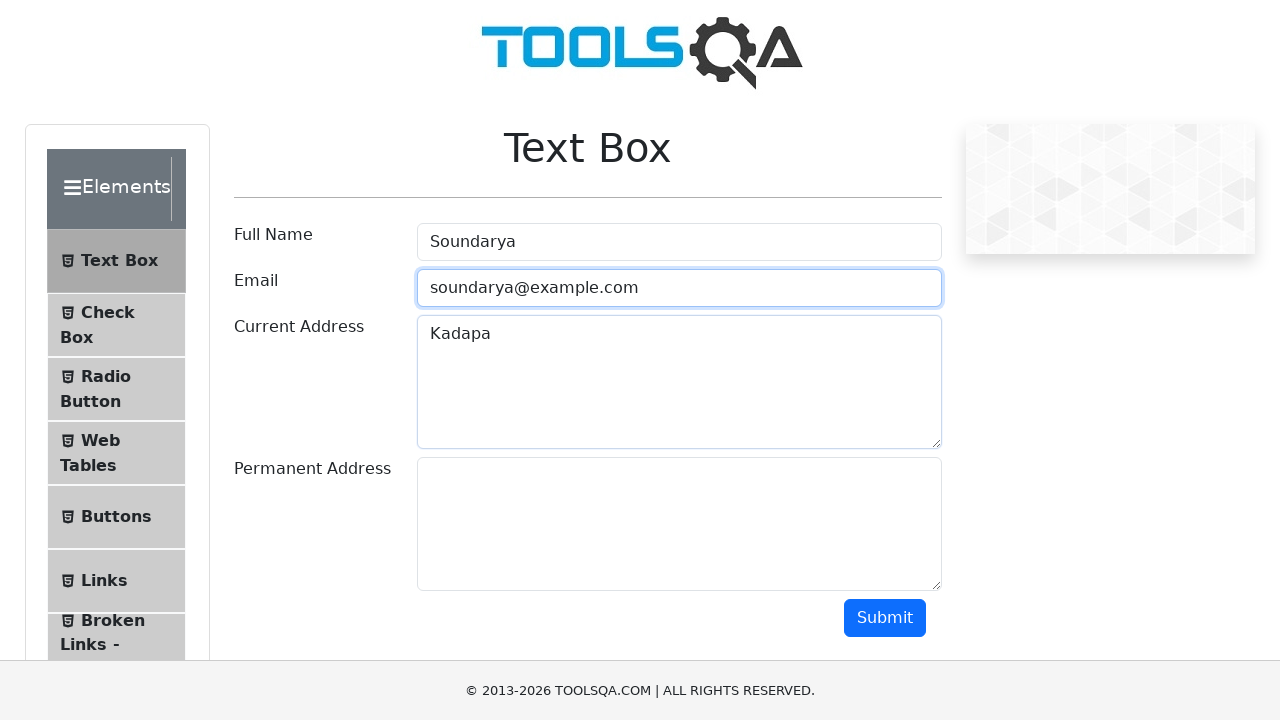

Filled permanent address field with 'Hyderabad' on #permanentAddress
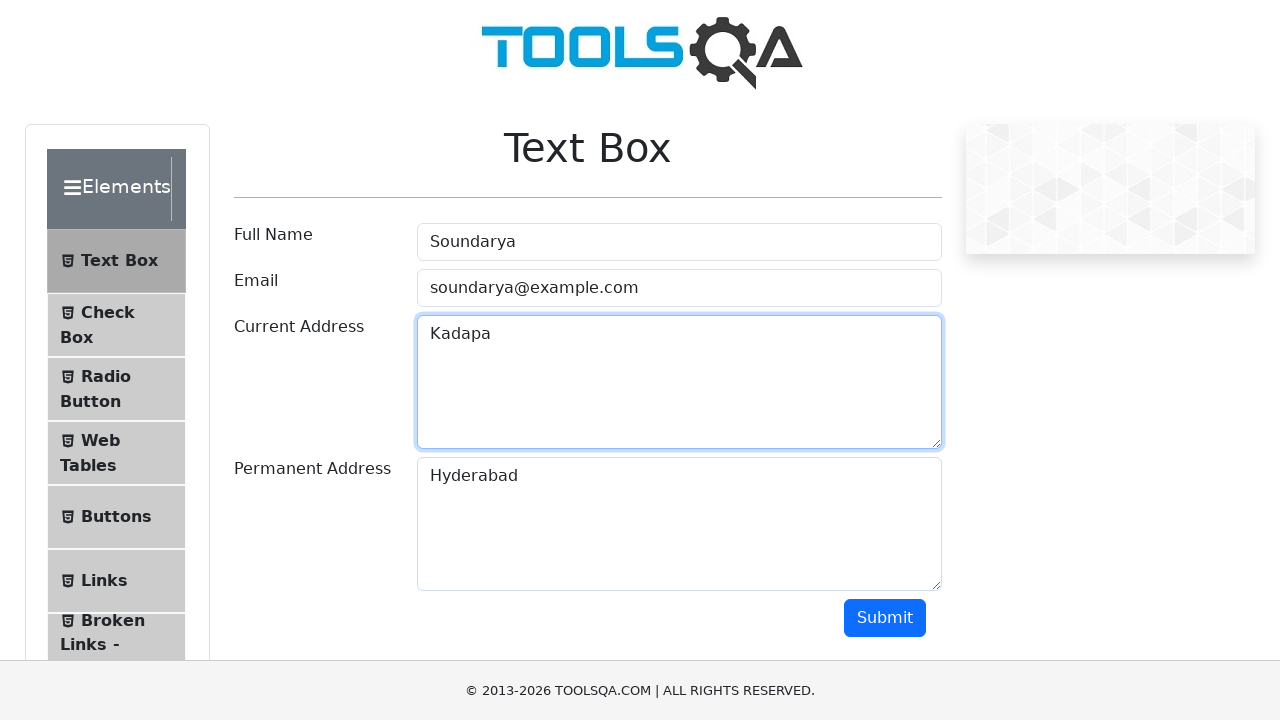

Clicked submit button to submit the form at (885, 618) on #submit
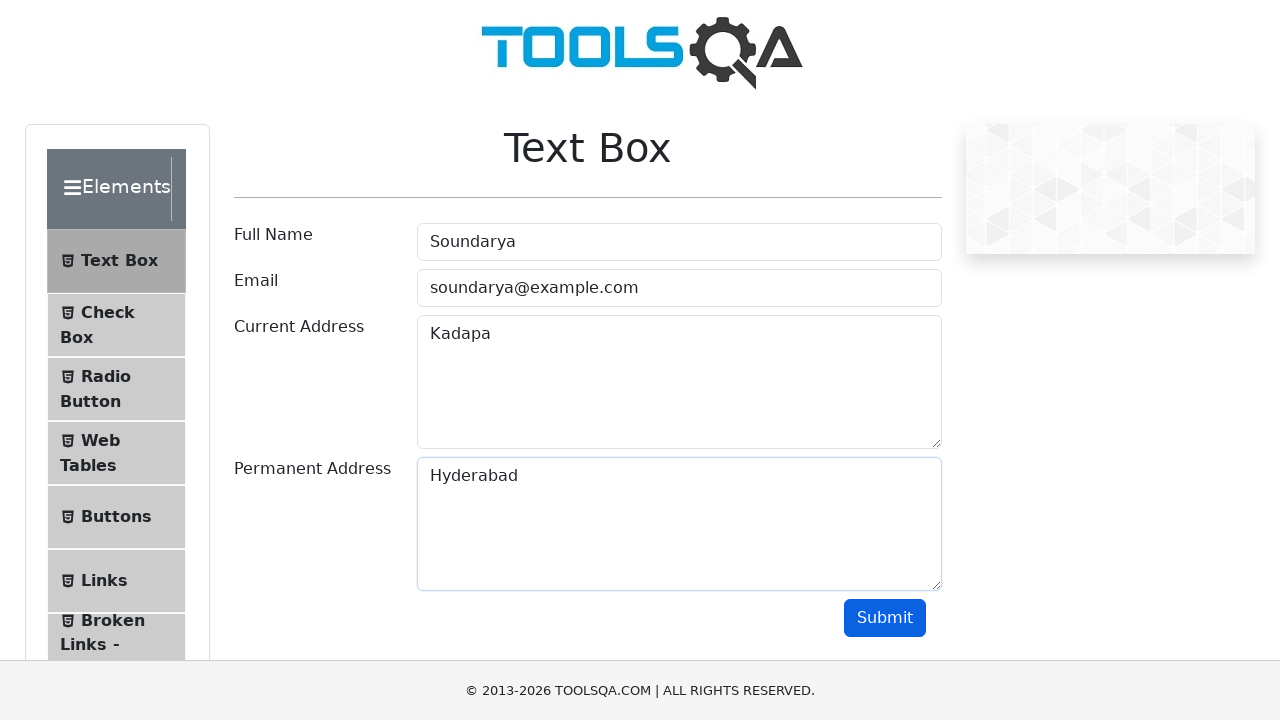

Form output section loaded successfully
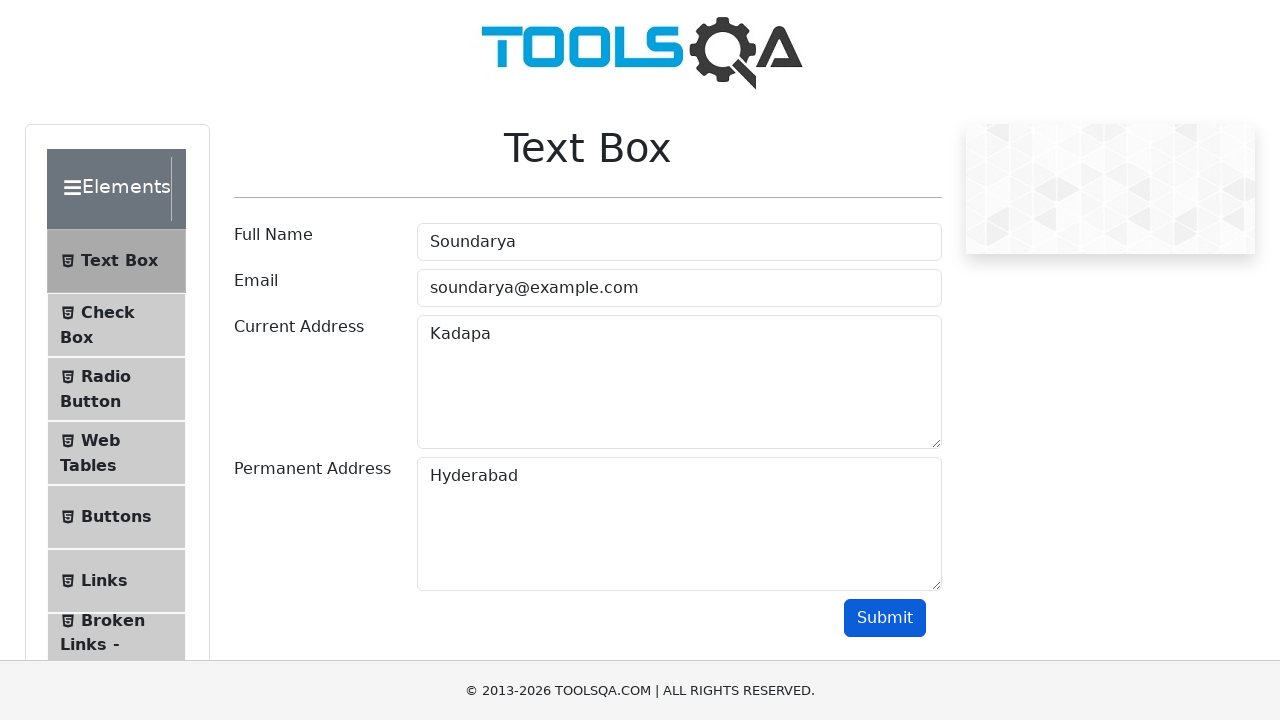

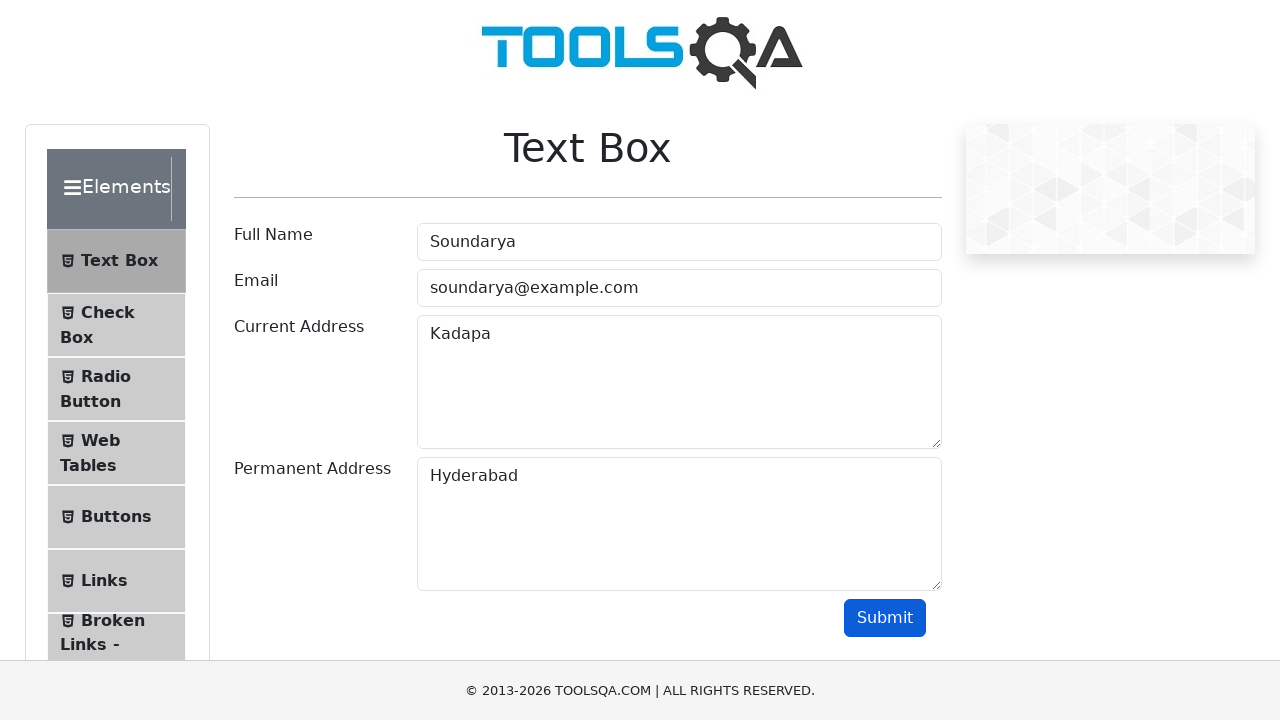